Tests button visibility at a medium window size (500x800) to verify responsive layout.

Starting URL: https://rioran.github.io/ru_vowels_filter/main.html

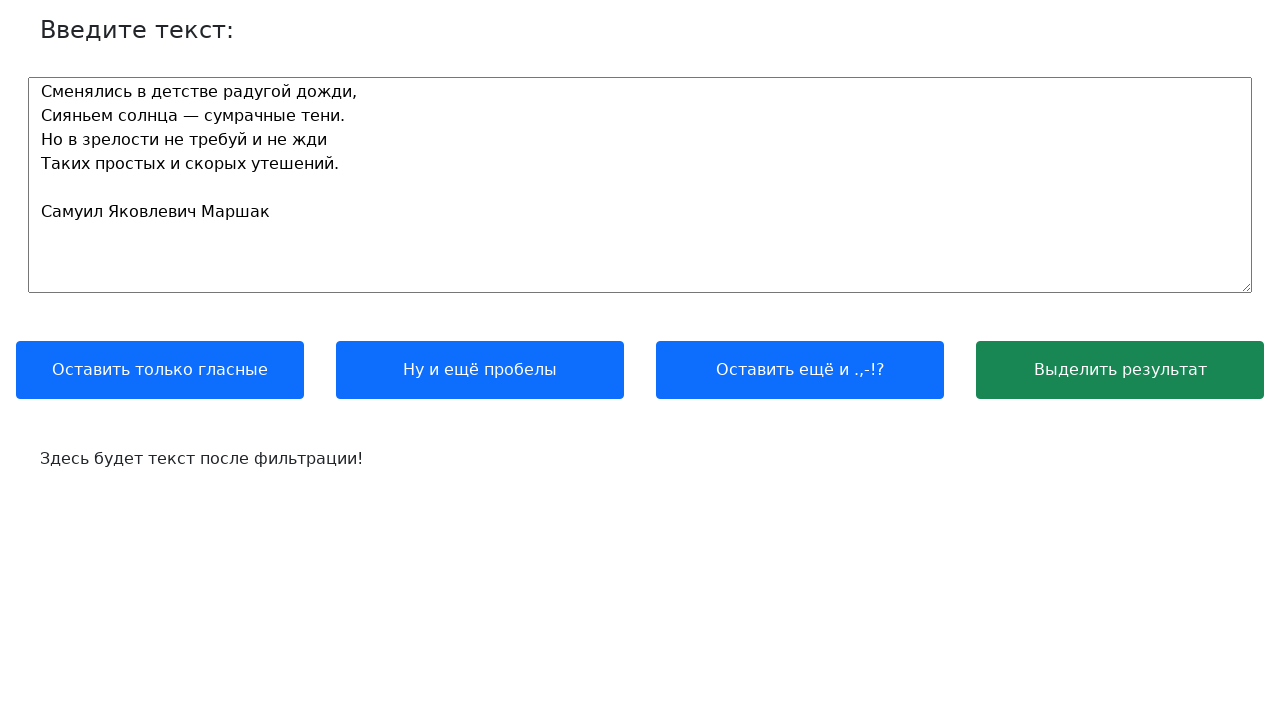

Set viewport to medium size (500x800) for responsive layout testing
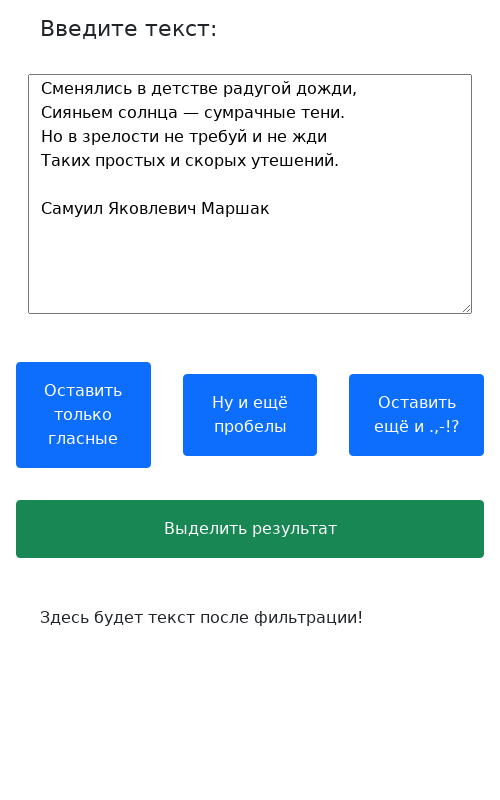

Verified 'Оставить только гласные' button is visible
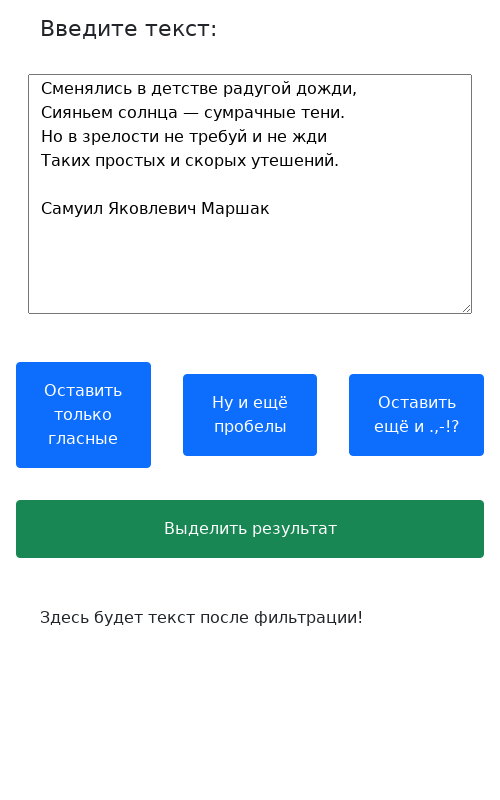

Verified 'Выделить результат' button is visible
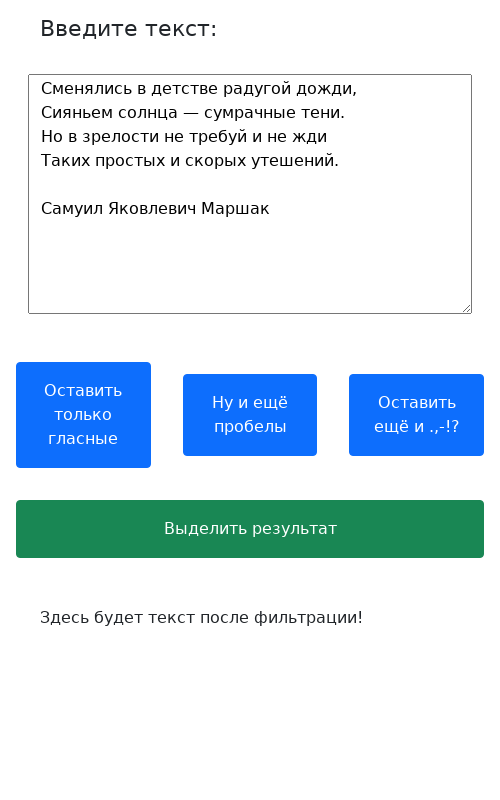

Verified 'Ну и ещё пробелы' button is visible
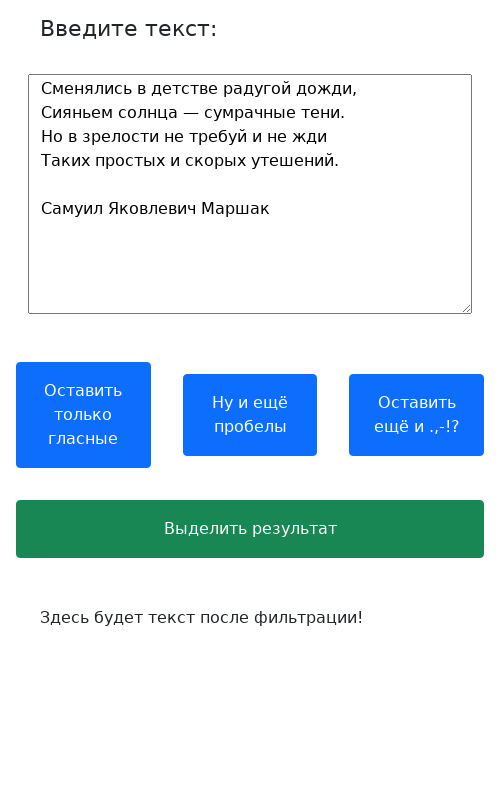

Verified 'Оставить ещё и .,-!?' button is visible
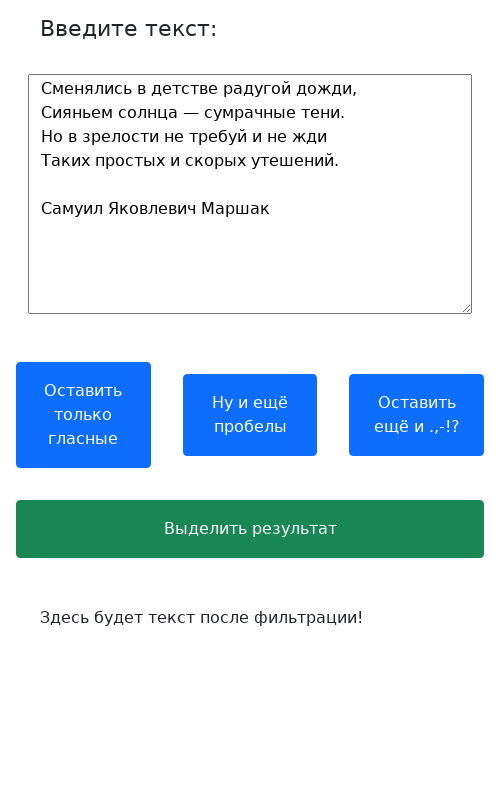

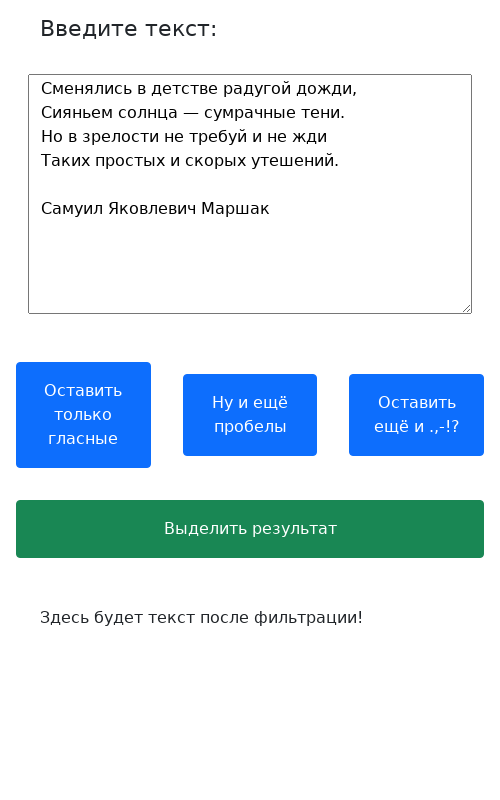